Tests that the login page loads correctly by navigating to the URL and verifying the page loads

Starting URL: https://qa.koel.app/

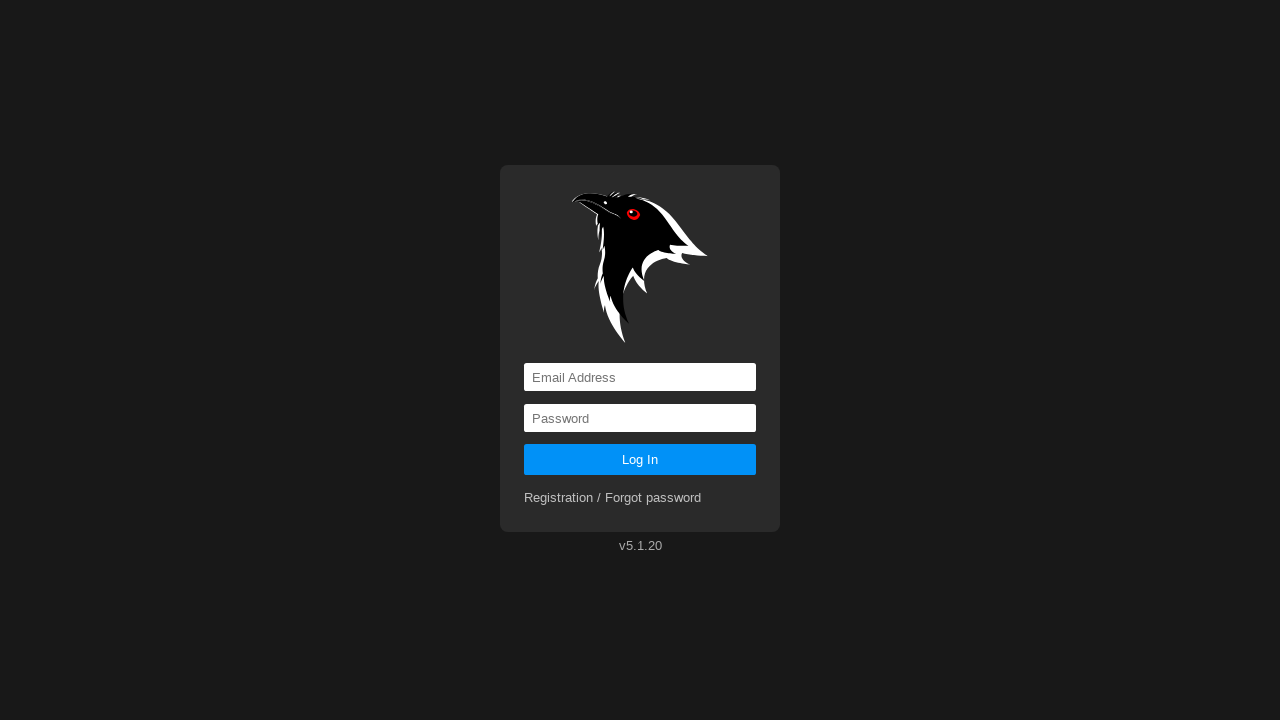

Navigated to login page at https://qa.koel.app/
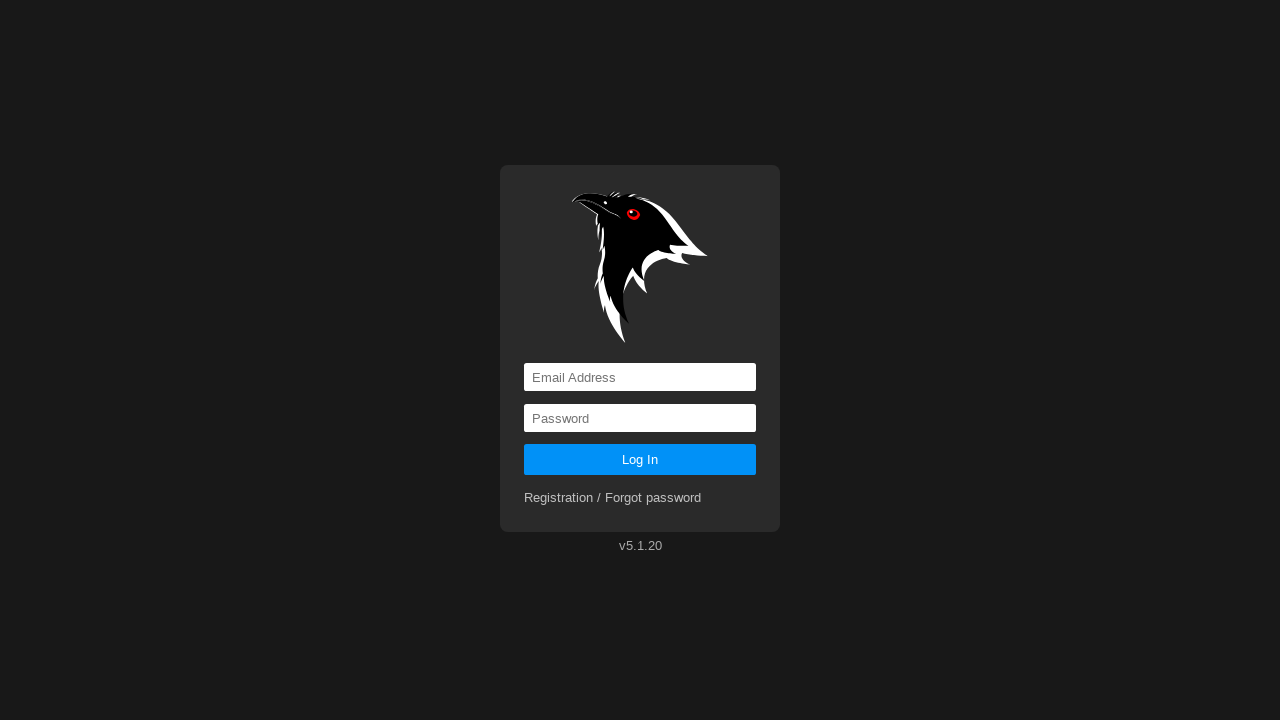

Verified page loaded correctly - URL matches expected https://qa.koel.app/
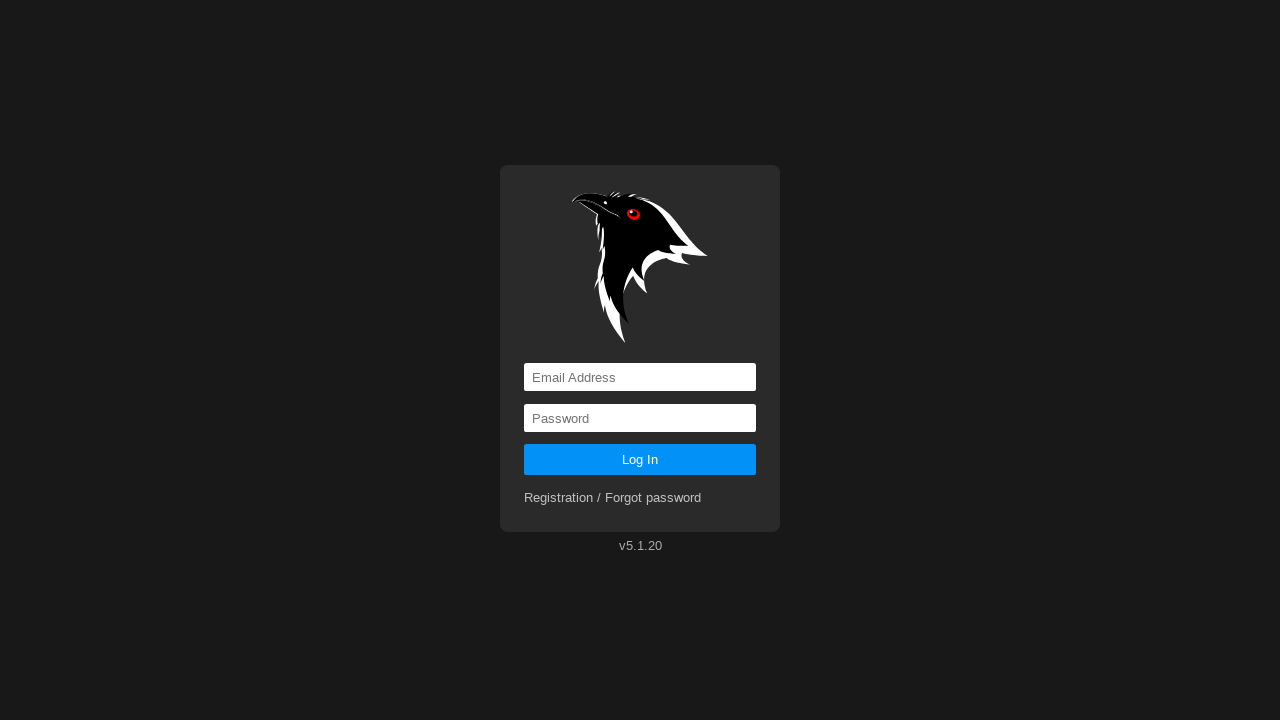

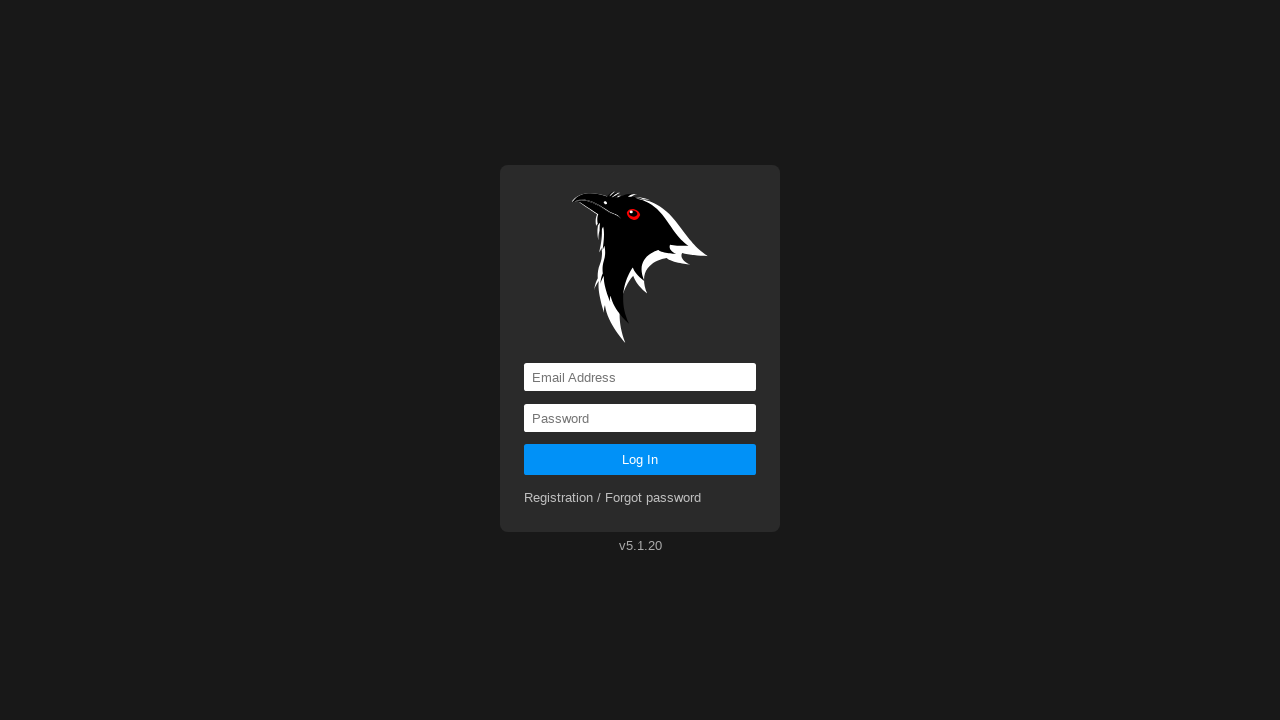